Tests dynamic loading page by clicking start button and waiting for content to appear

Starting URL: https://the-internet.herokuapp.com/dynamic_loading/2

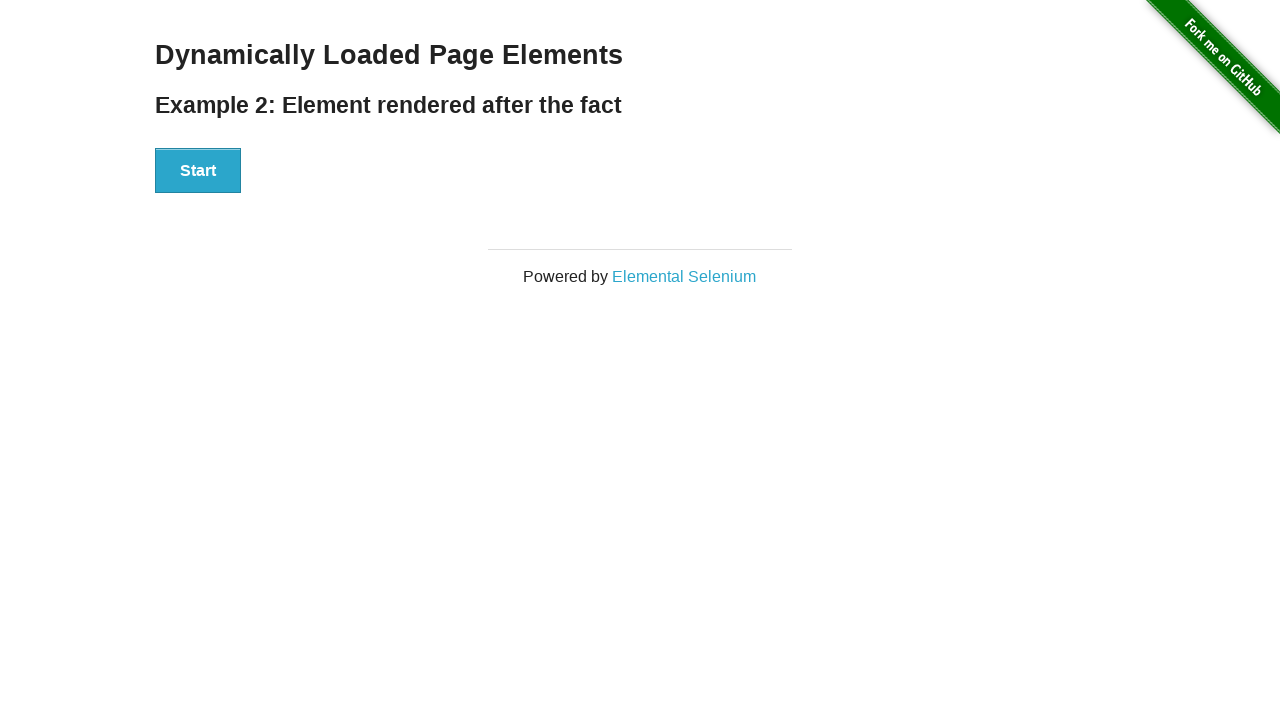

Clicked the start button to initiate dynamic loading at (198, 171) on div#start button
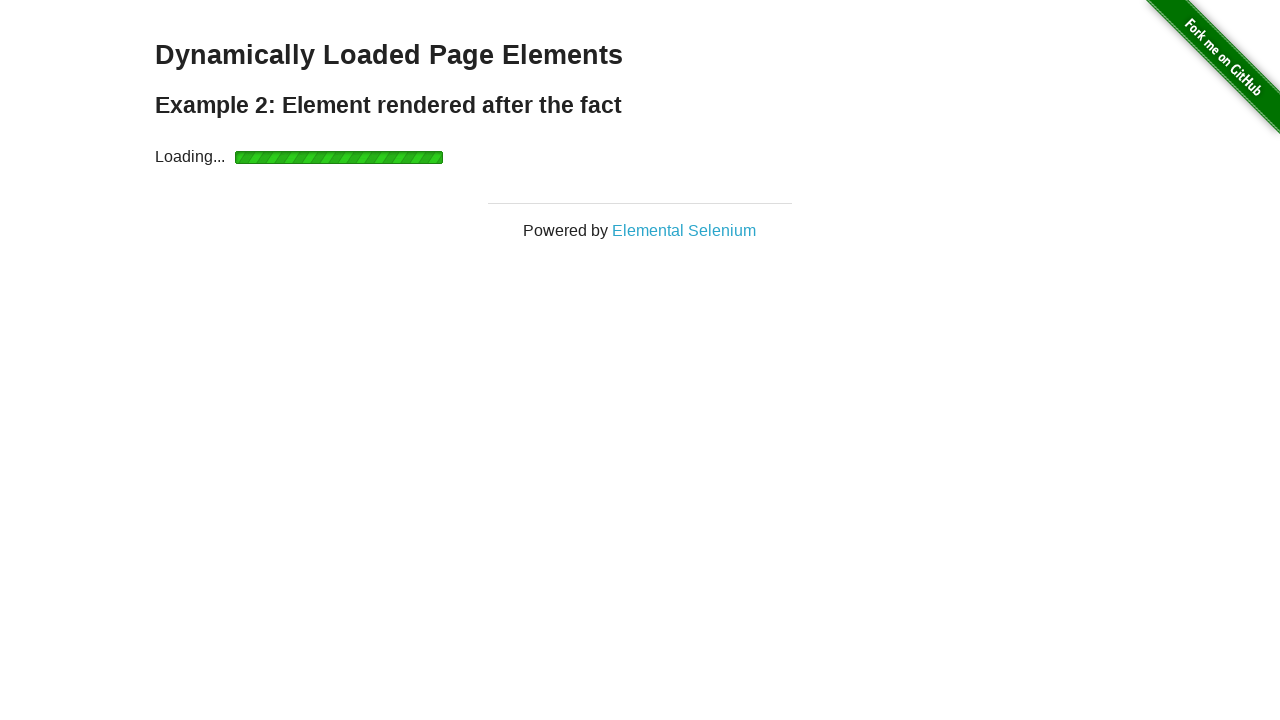

Waited for finish text to appear
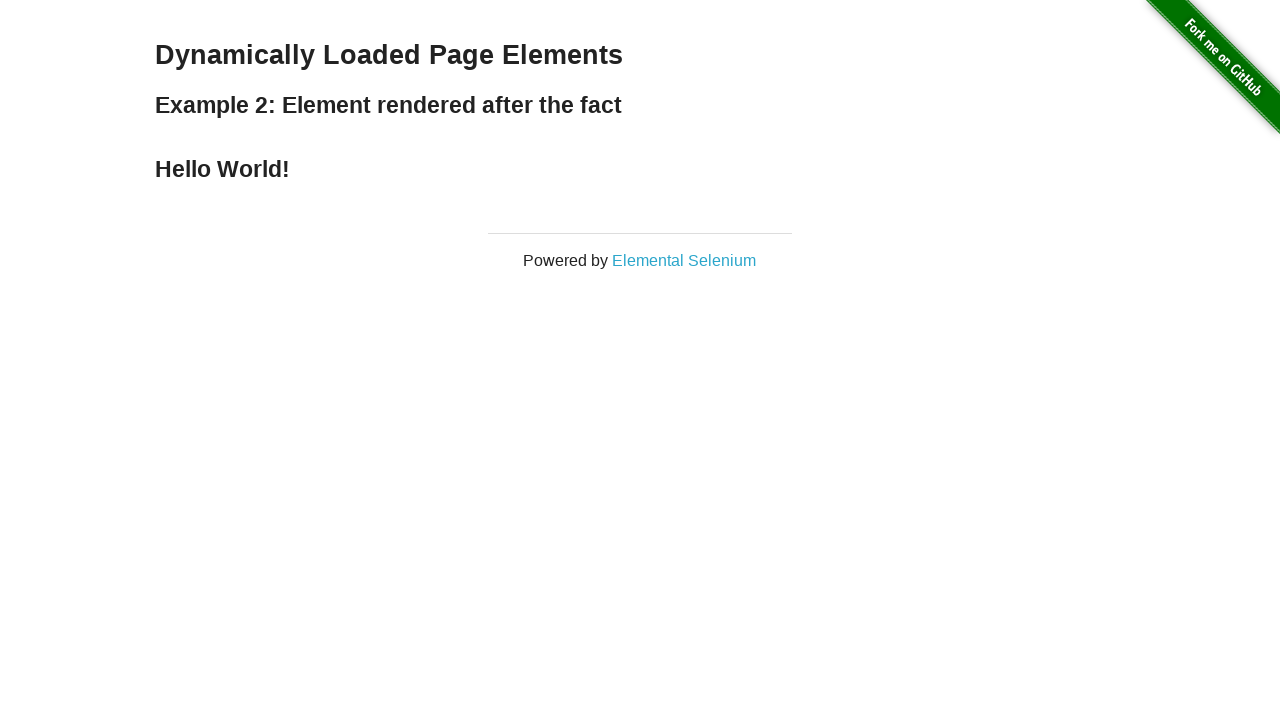

Retrieved loaded text: Hello World!
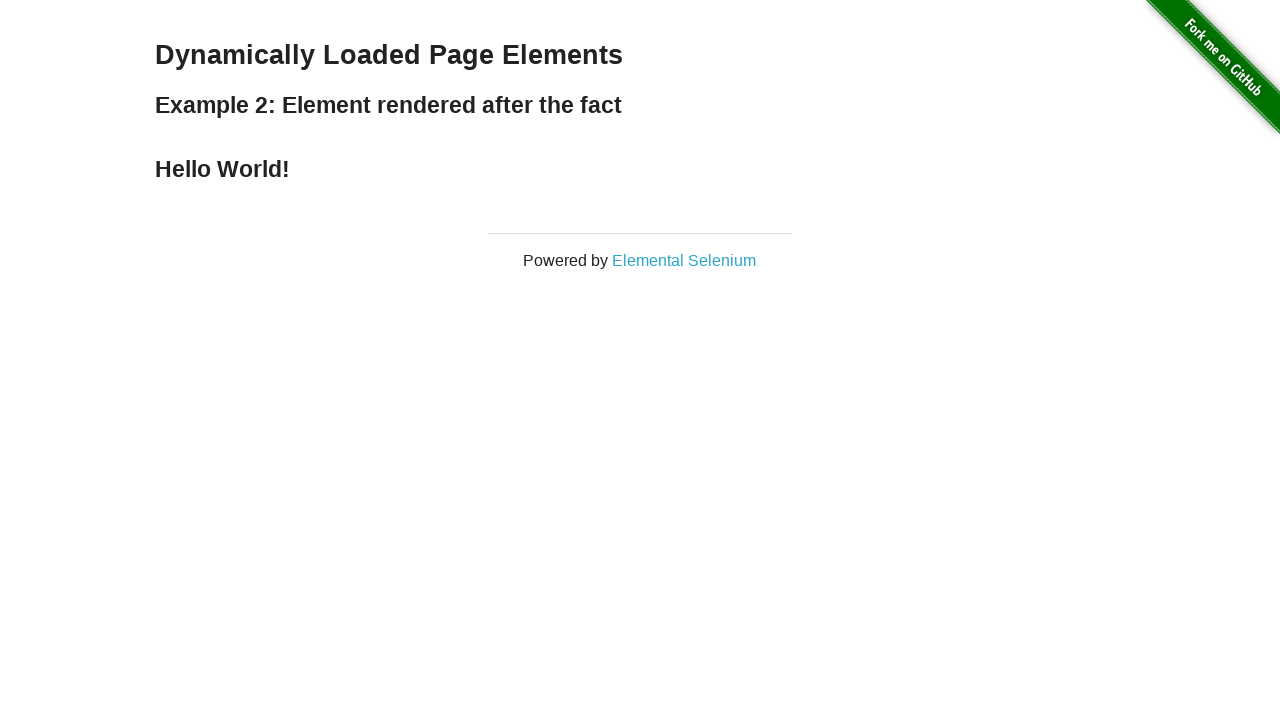

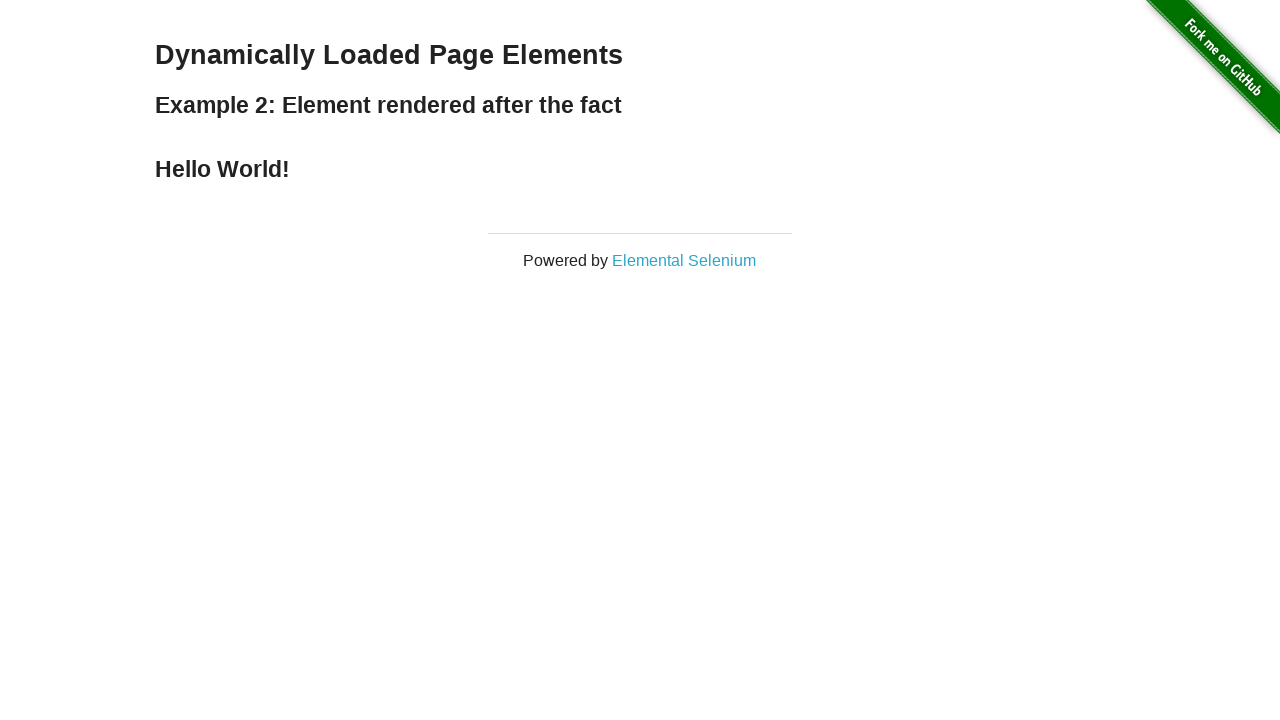